Tests prompt dialog by dismissing without input and accepting with text input, verifying the appropriate messages

Starting URL: https://automationfc.github.io/basic-form/index.html

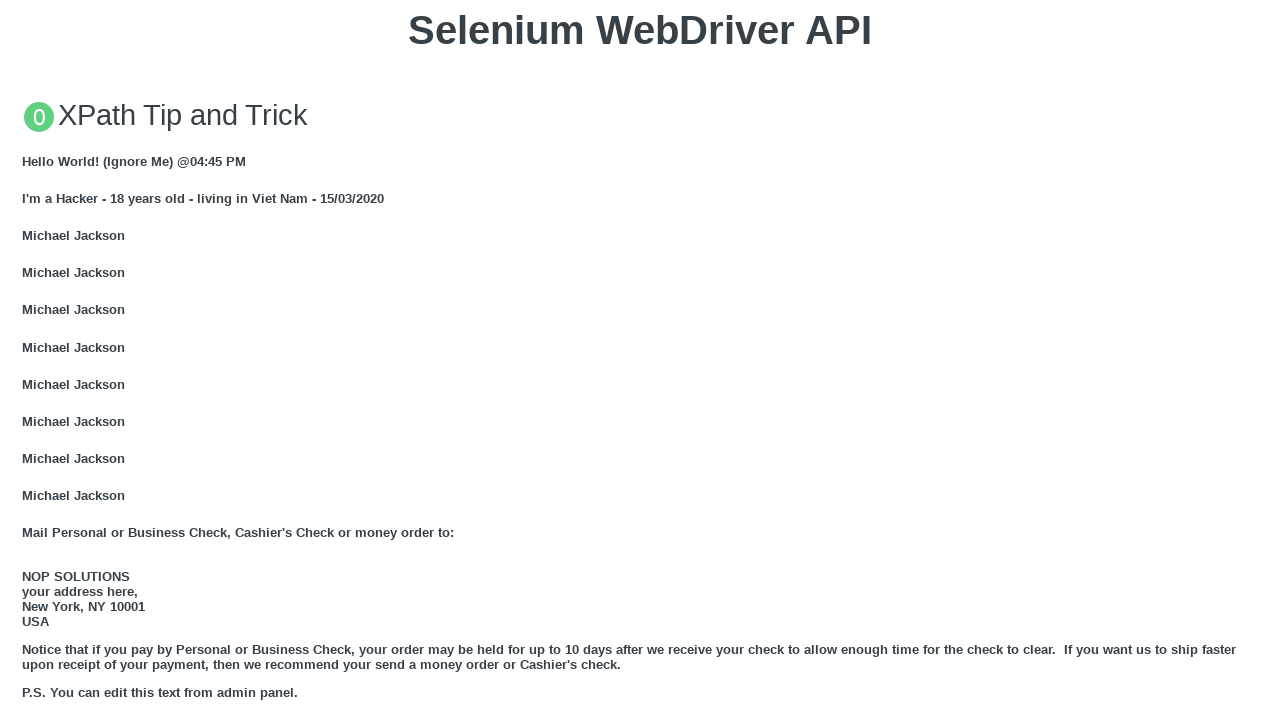

Set up dialog handler to dismiss without entering text
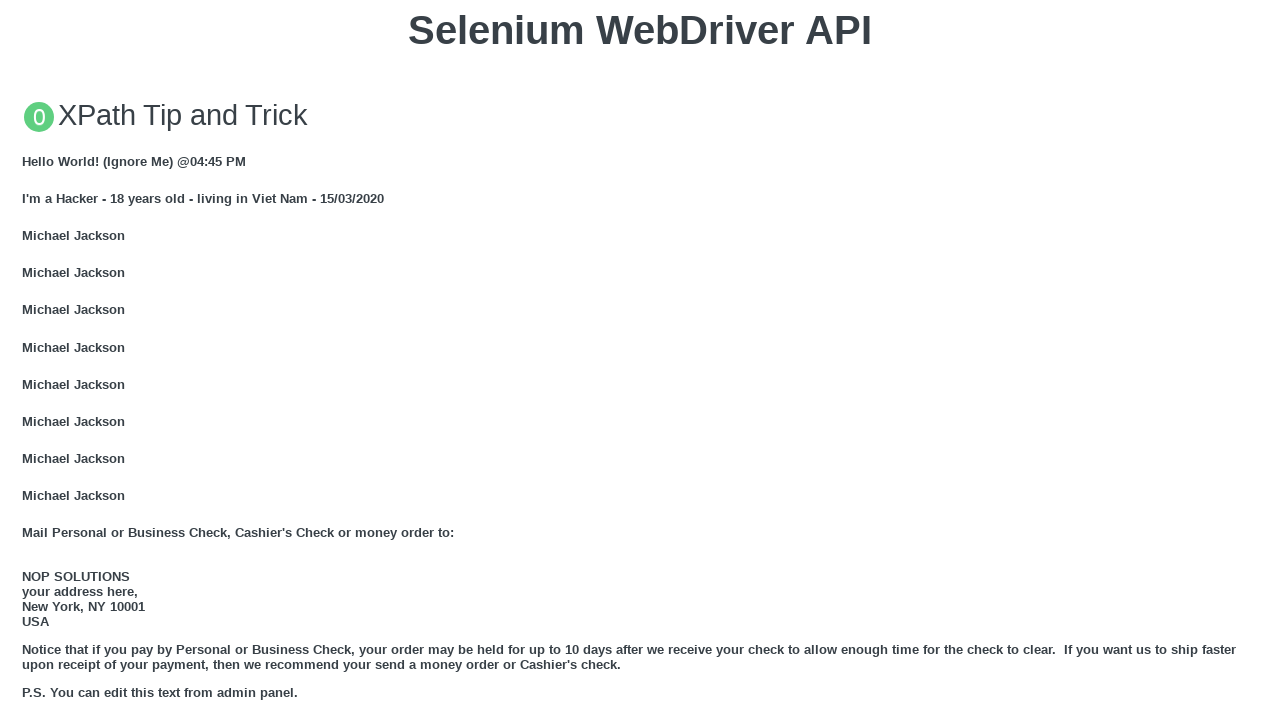

Clicked button to trigger JS prompt at (640, 360) on xpath=//button[text() = 'Click for JS Prompt']
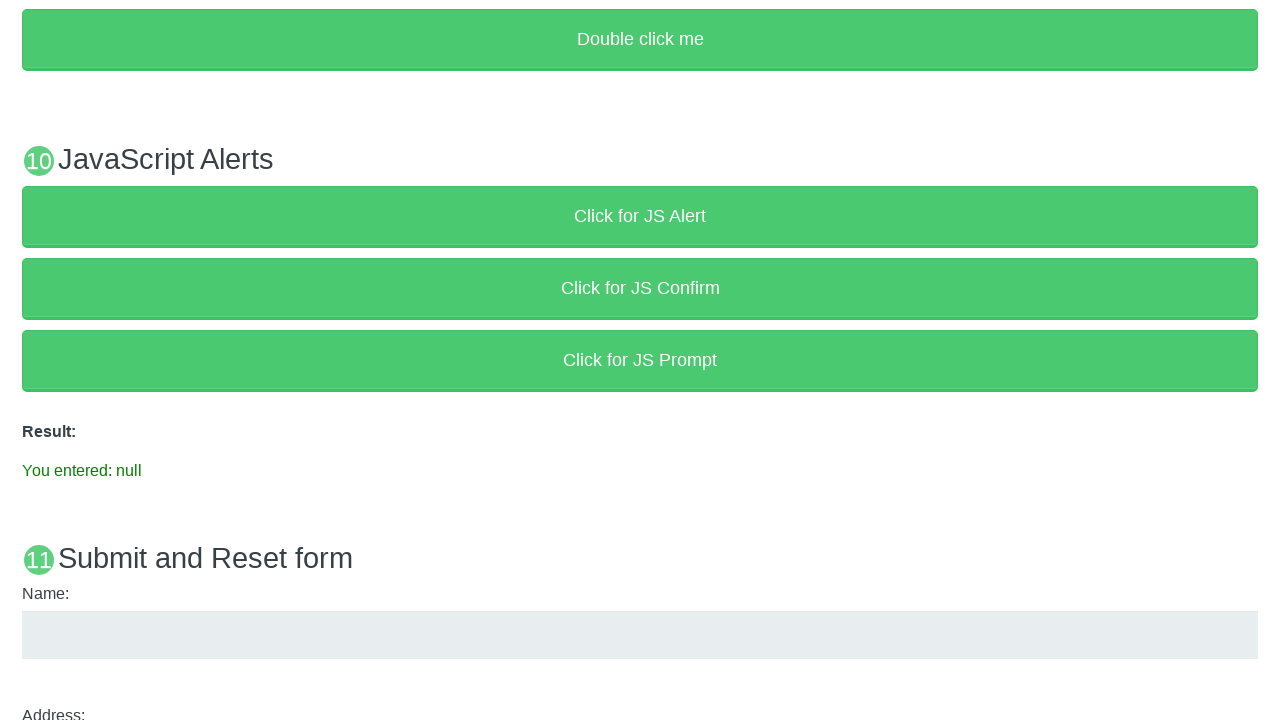

Verified null entry message displayed after dismissing prompt
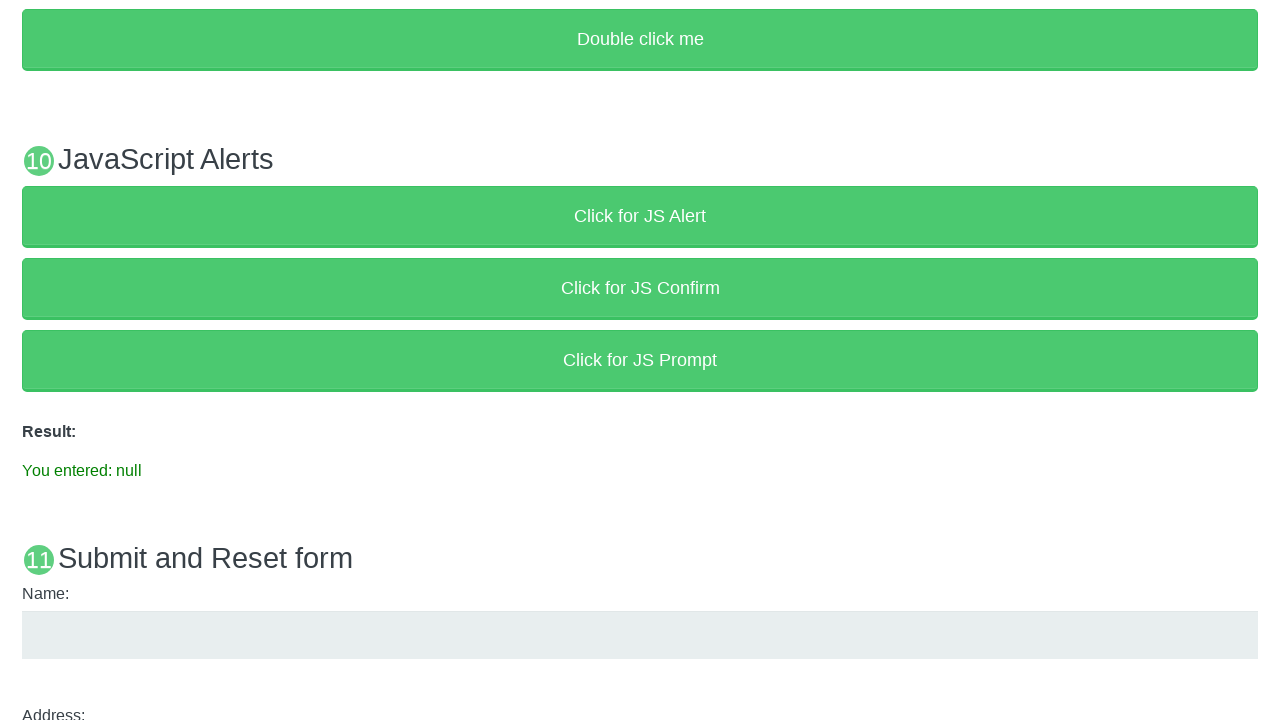

Set up dialog handler to accept with 'Text' input
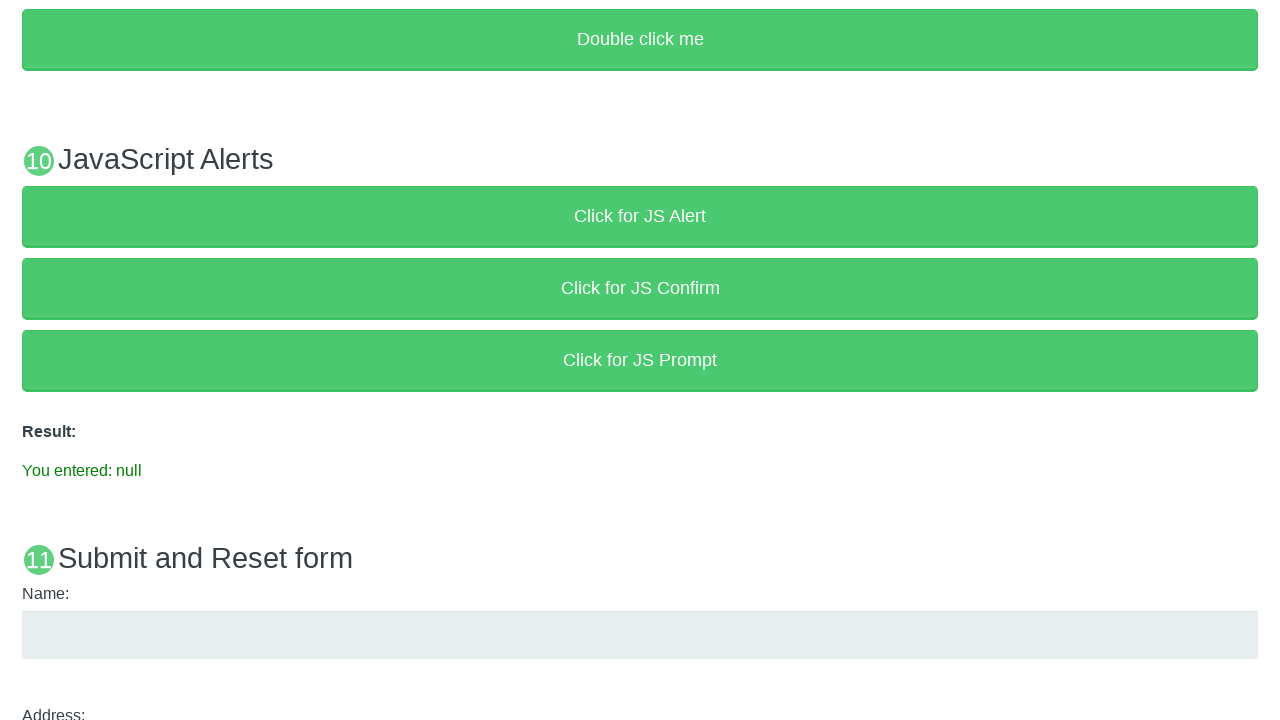

Clicked button again to trigger JS prompt at (640, 360) on xpath=//button[text() = 'Click for JS Prompt']
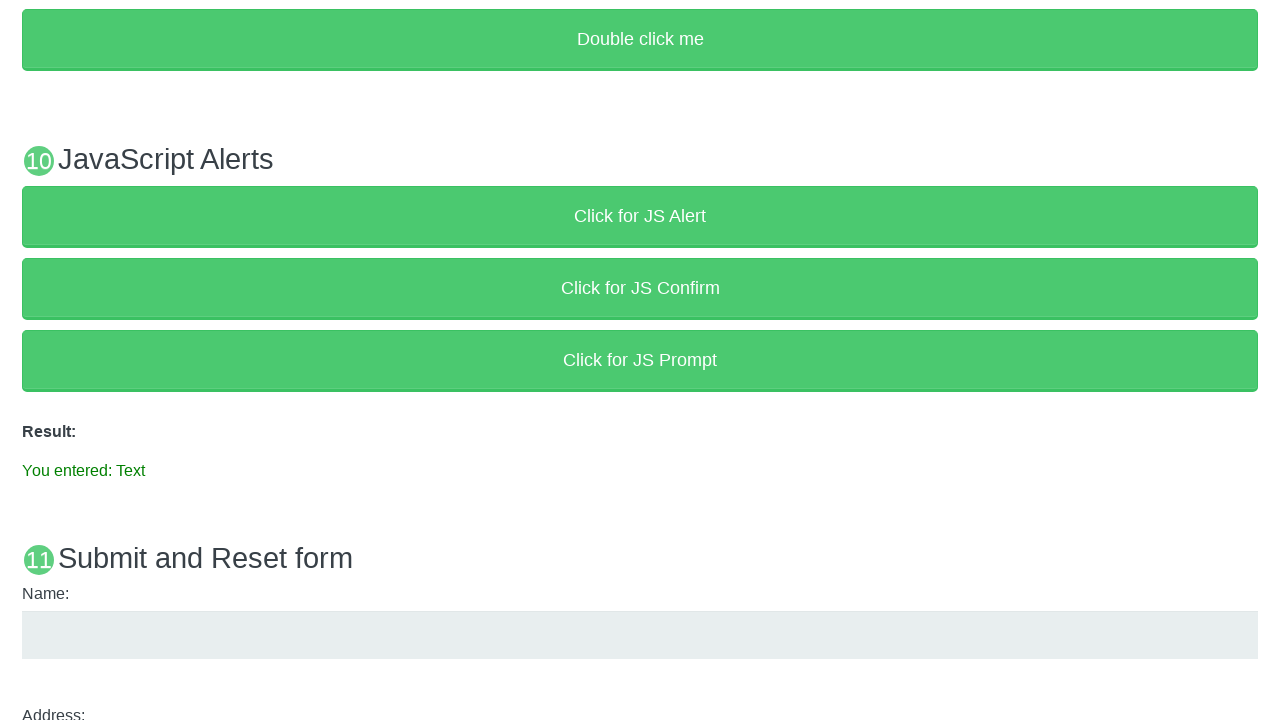

Verified text entry message displayed after accepting prompt with 'Text'
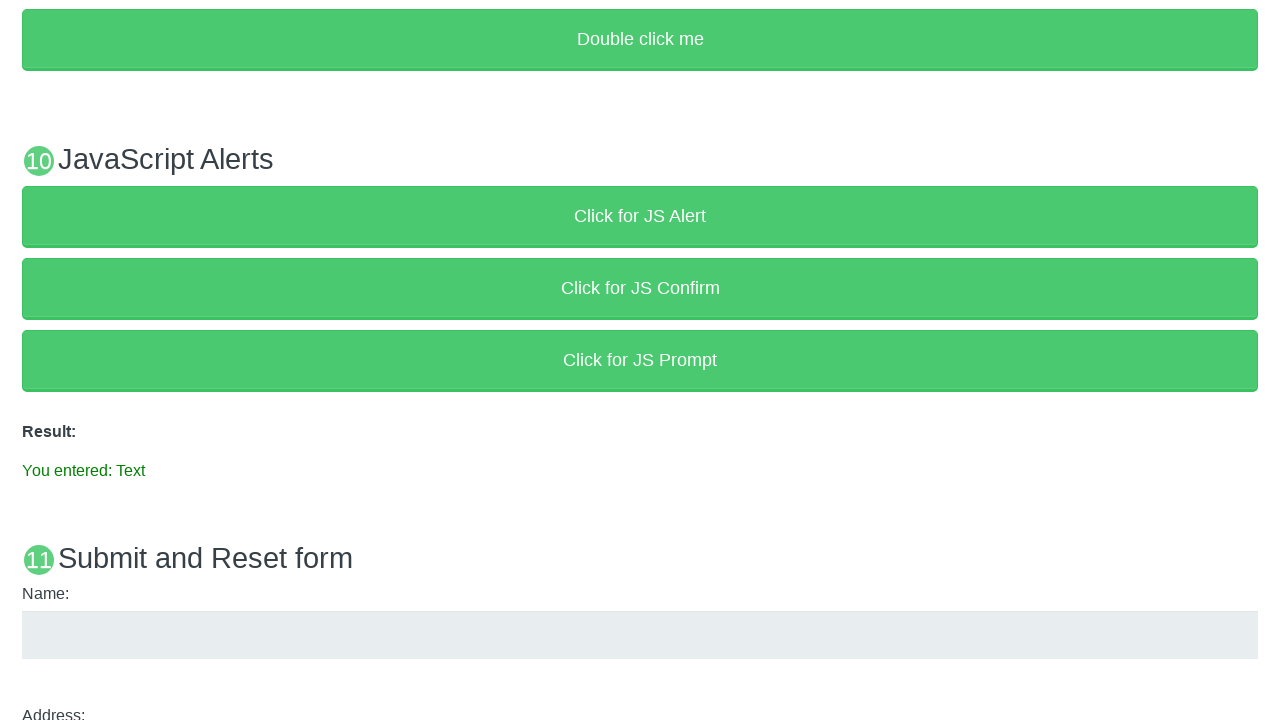

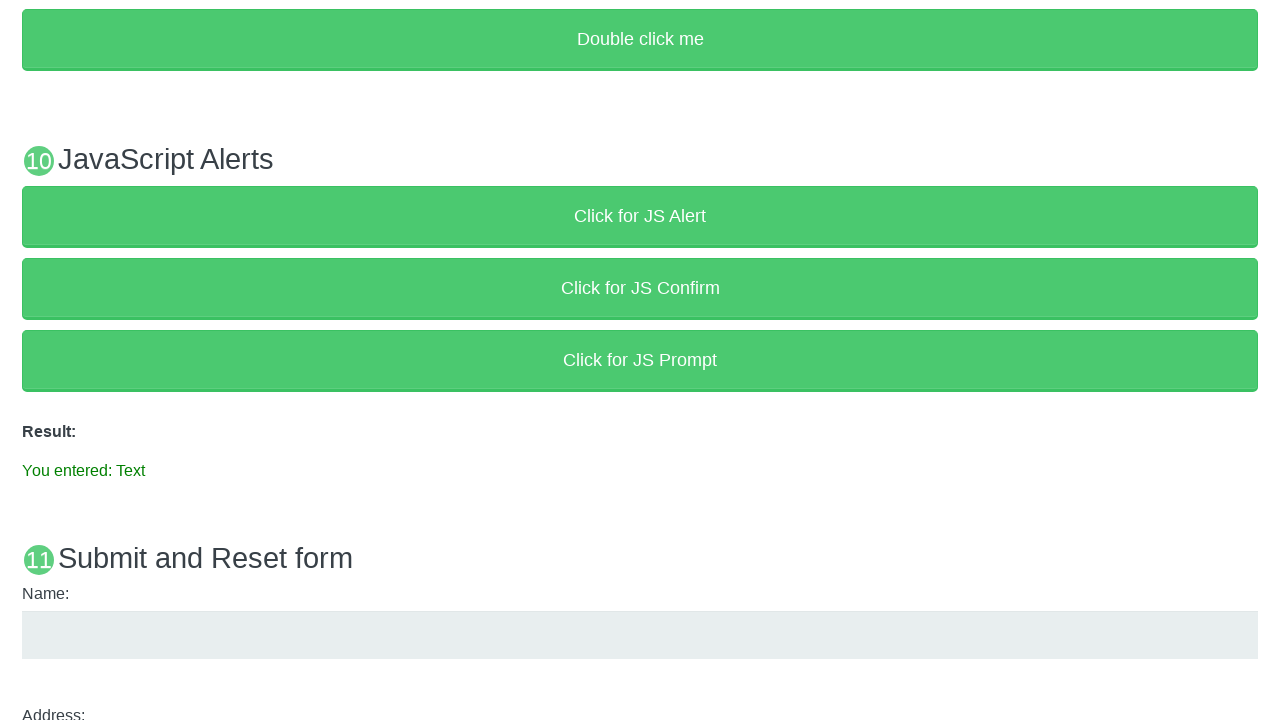